Tests date picker functionality by opening a date selector and choosing a specific date using dropdown menus for month and year

Starting URL: https://www.dummyticket.com/dummy-ticket-for-visa-application/

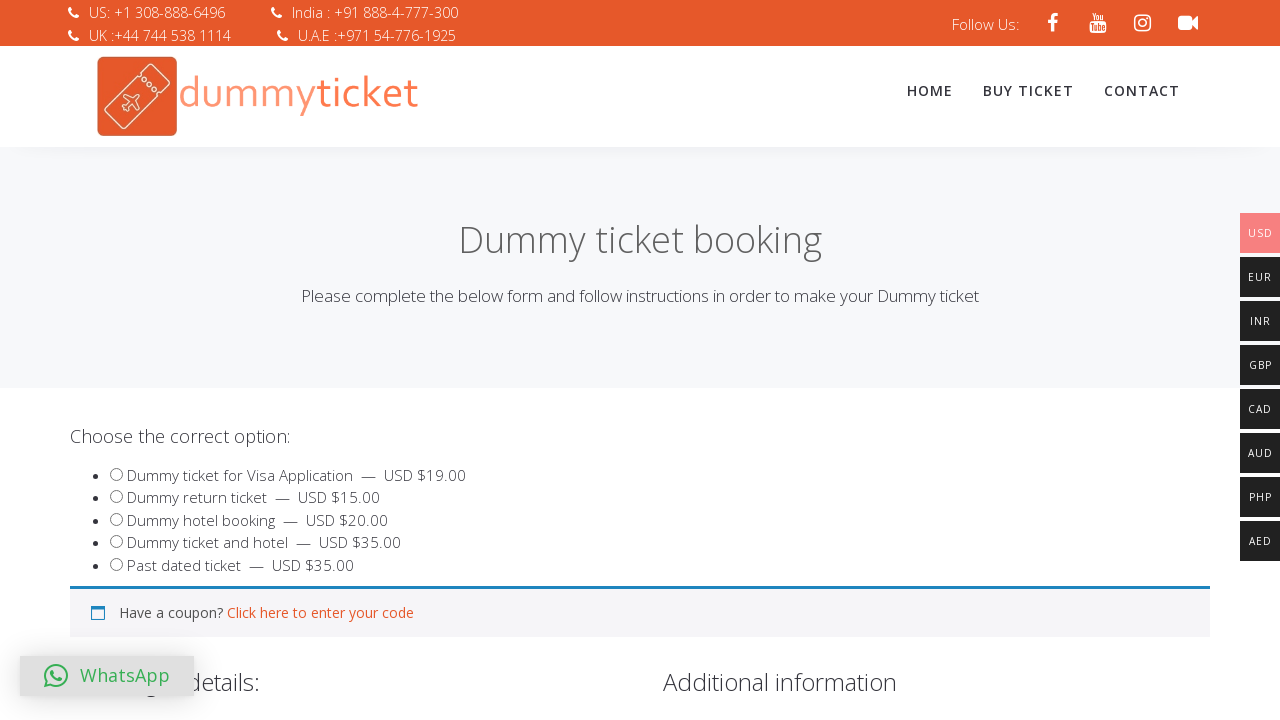

Clicked date of birth field to open date picker at (344, 360) on #dob
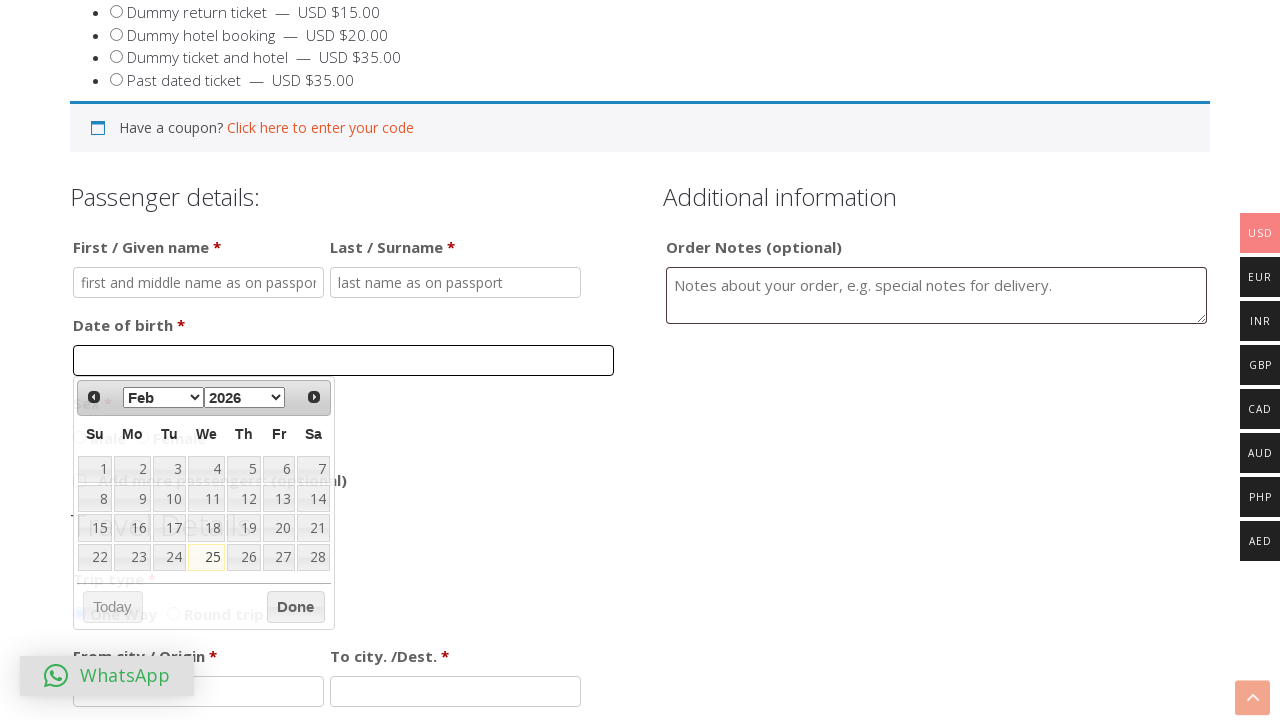

Located month dropdown in date picker
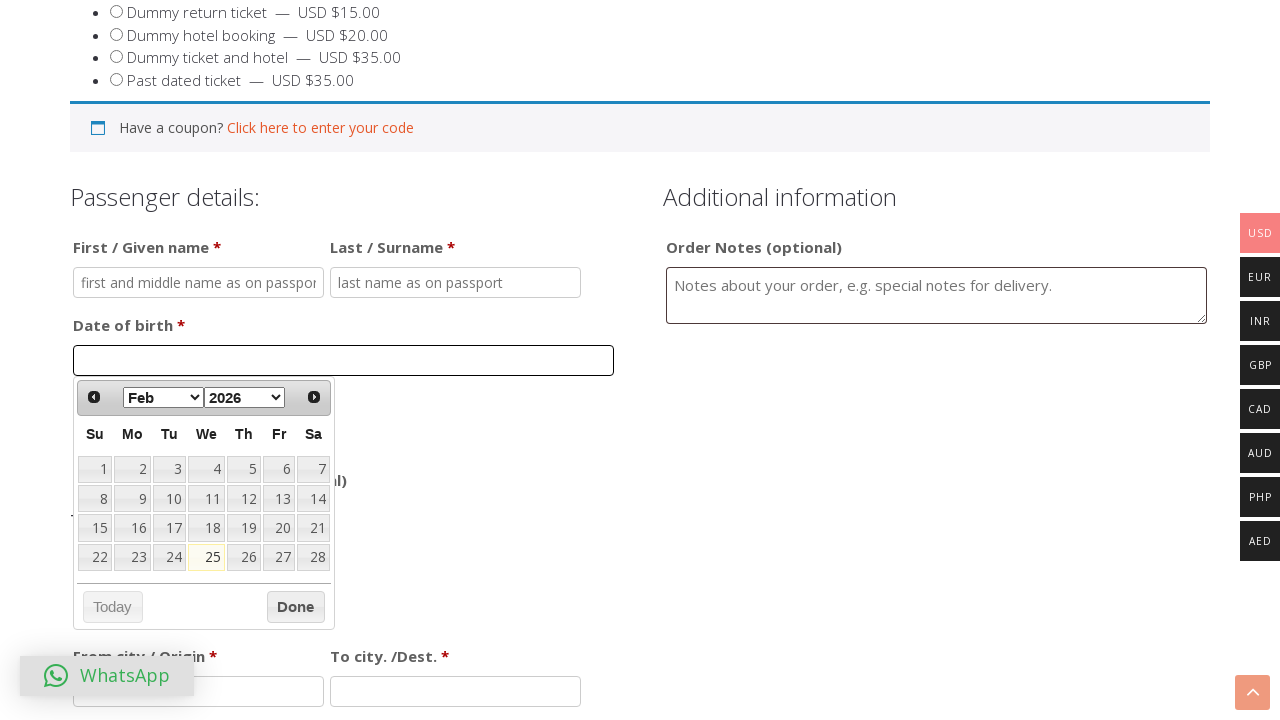

Selected February from month dropdown on xpath=//div[@id='ui-datepicker-div']//select[@class='ui-datepicker-month']
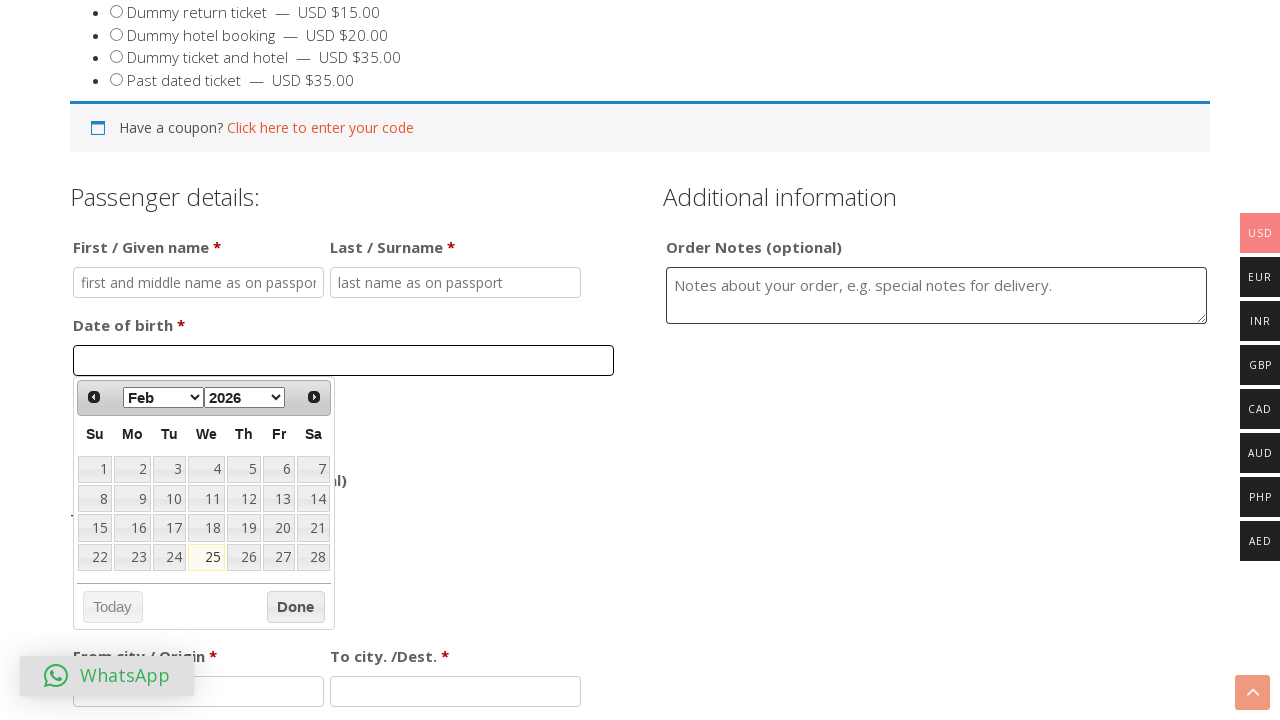

Located year dropdown in date picker
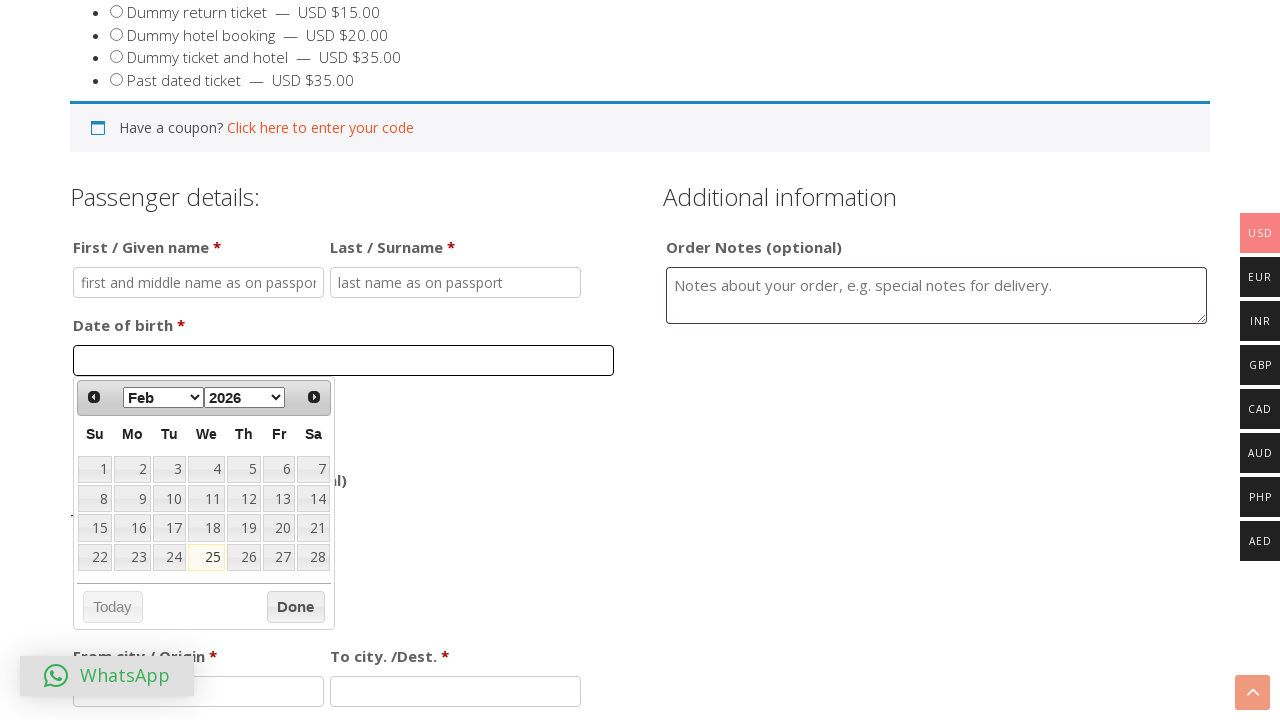

Selected 1987 from year dropdown on xpath=//div[@id='ui-datepicker-div']//select[@class='ui-datepicker-year']
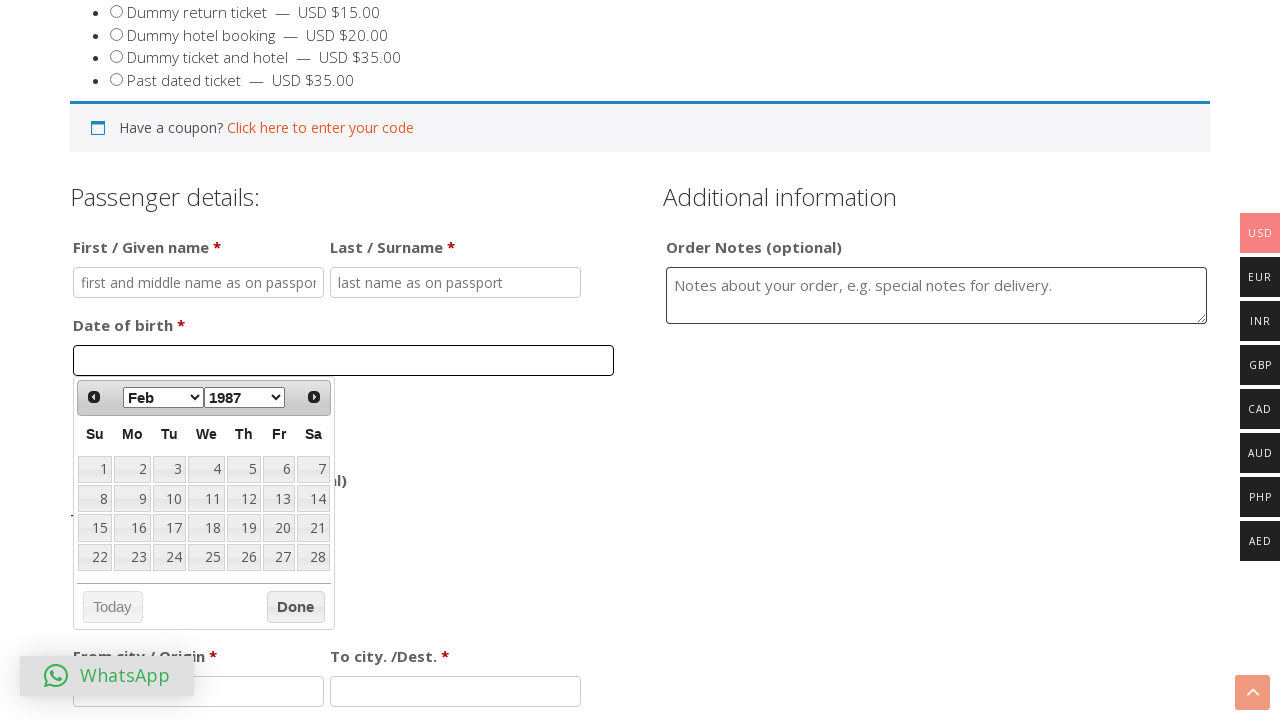

Clicked on the 2nd day of February 1987 in the calendar at (132, 469) on xpath=//table[@class='ui-datepicker-calendar']//td//a[text()='2']
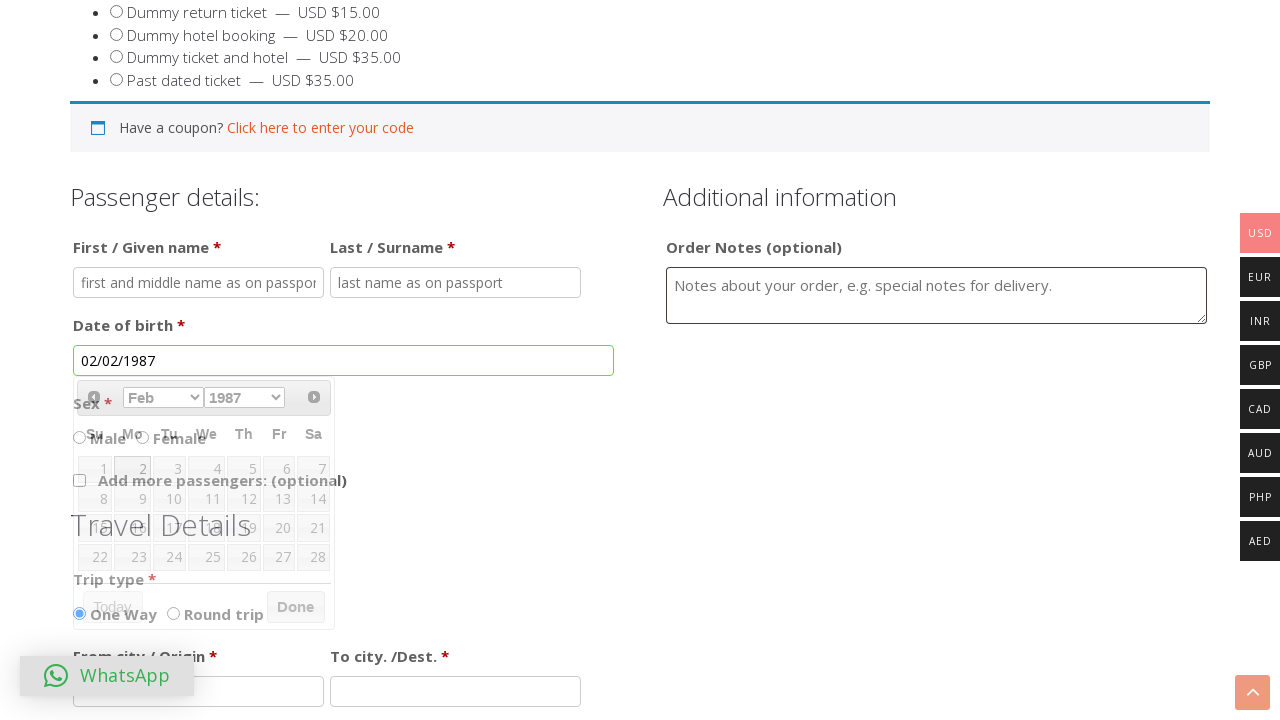

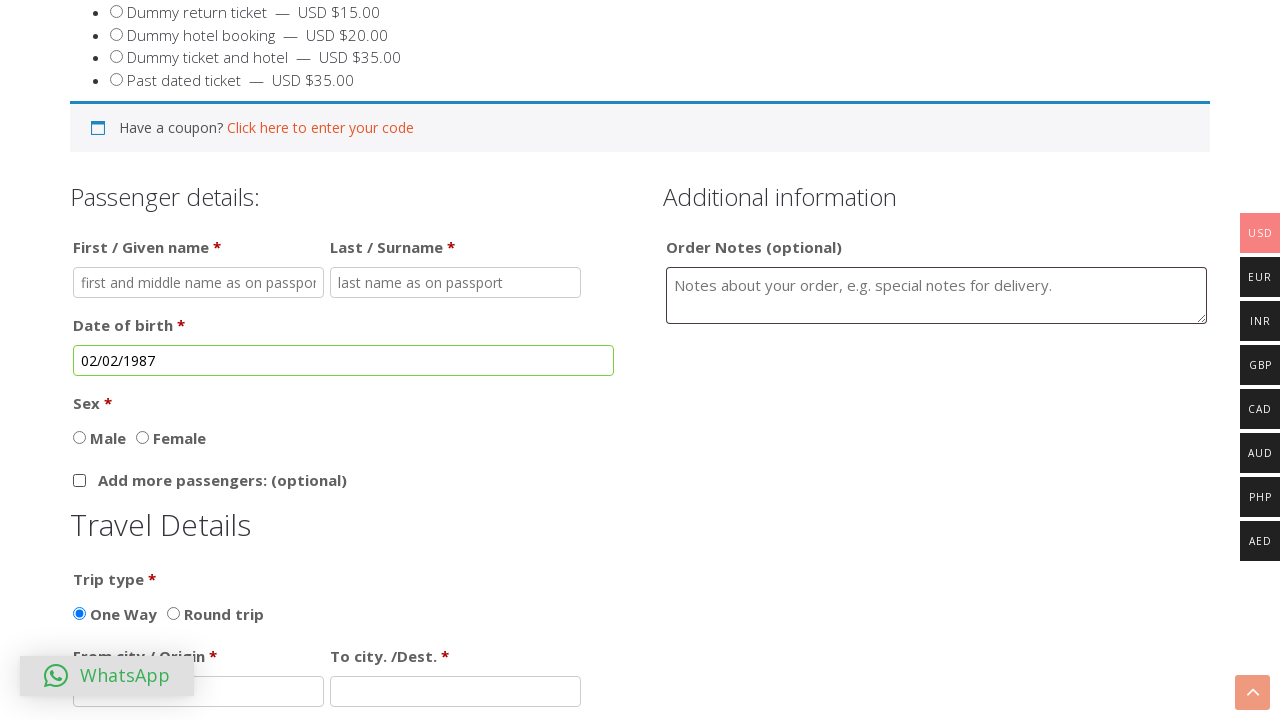